Tests drag and drop functionality within an iframe on the jQuery UI demo page by dragging an element and dropping it onto a target area

Starting URL: https://jqueryui.com/droppable/

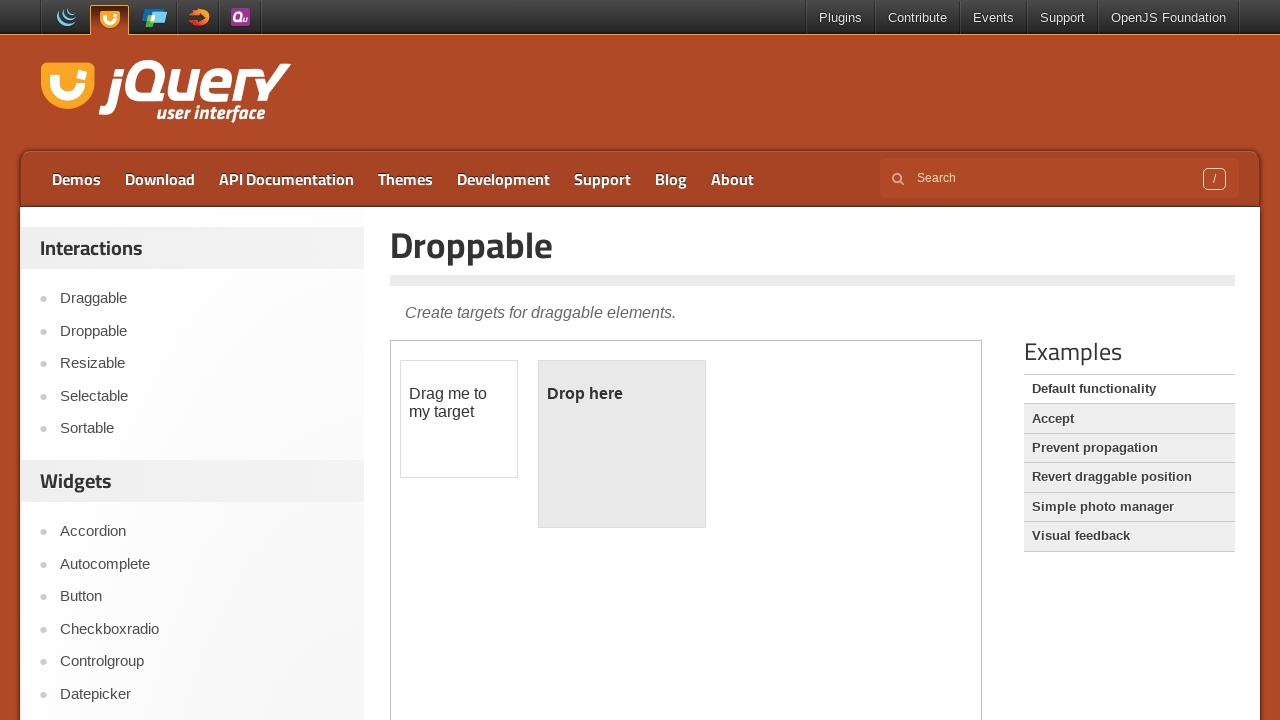

Switched control to iframe containing drag and drop demo
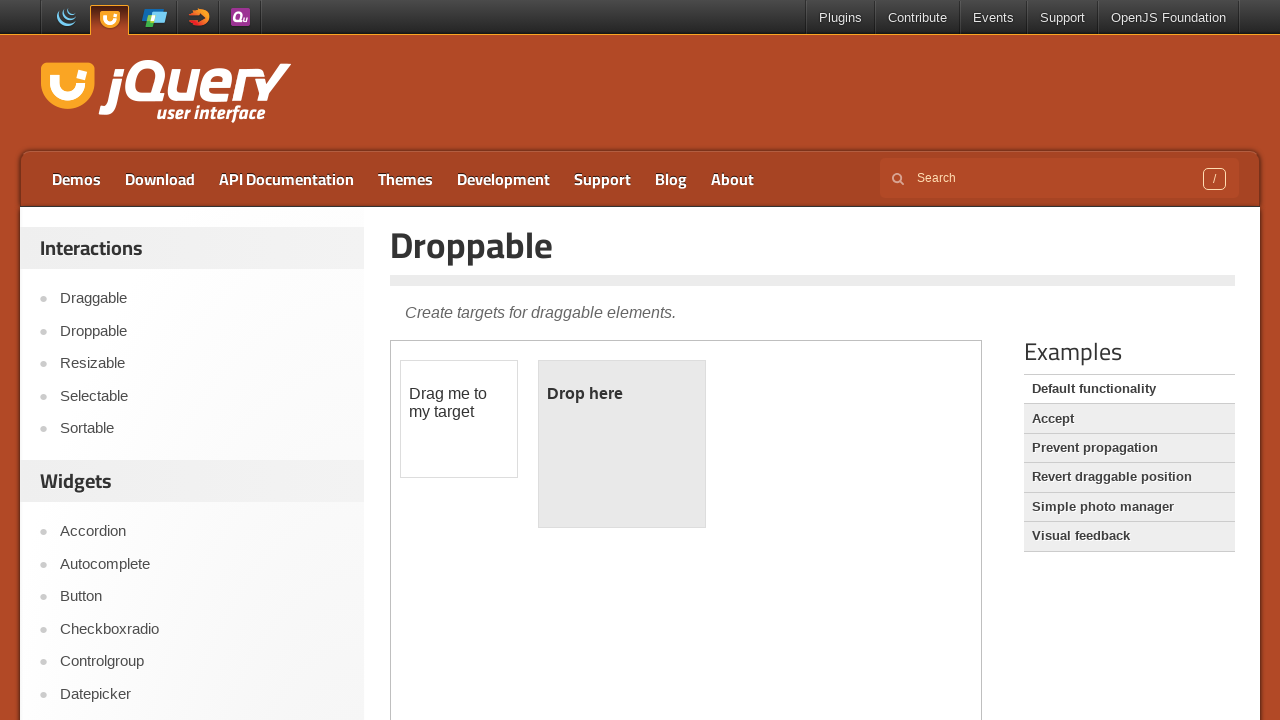

Located draggable element within iframe
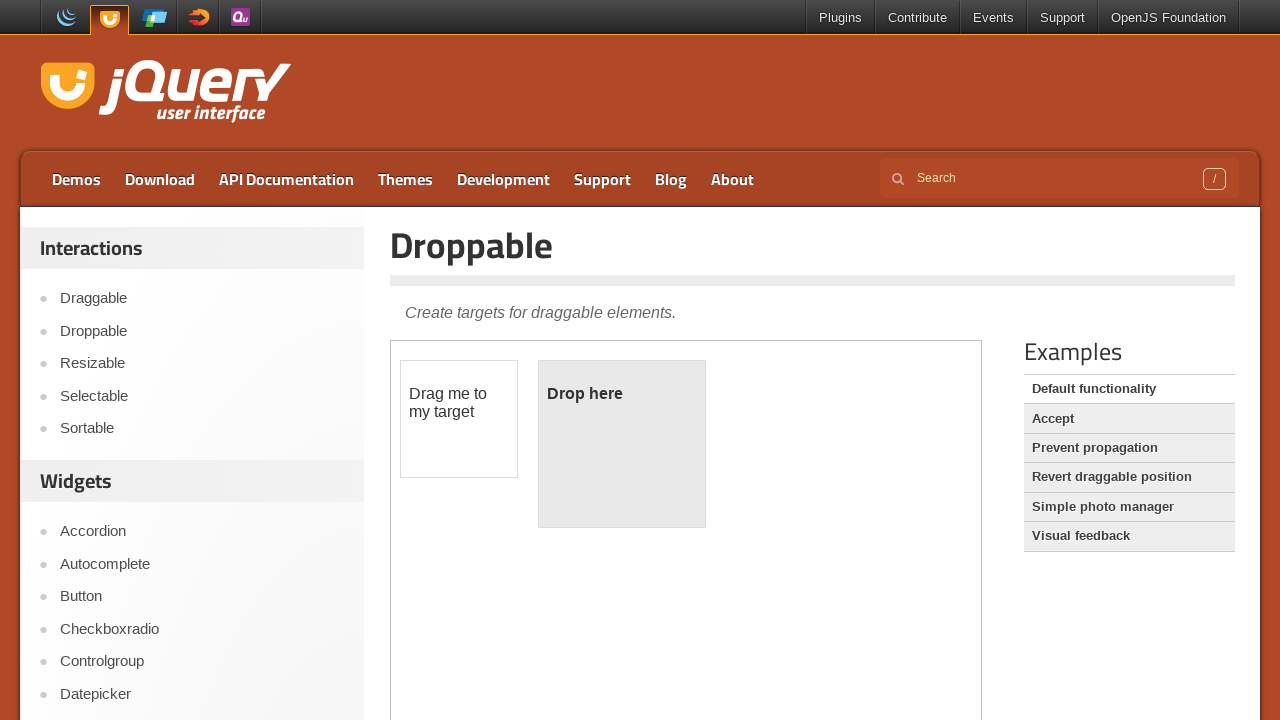

Located droppable target element within iframe
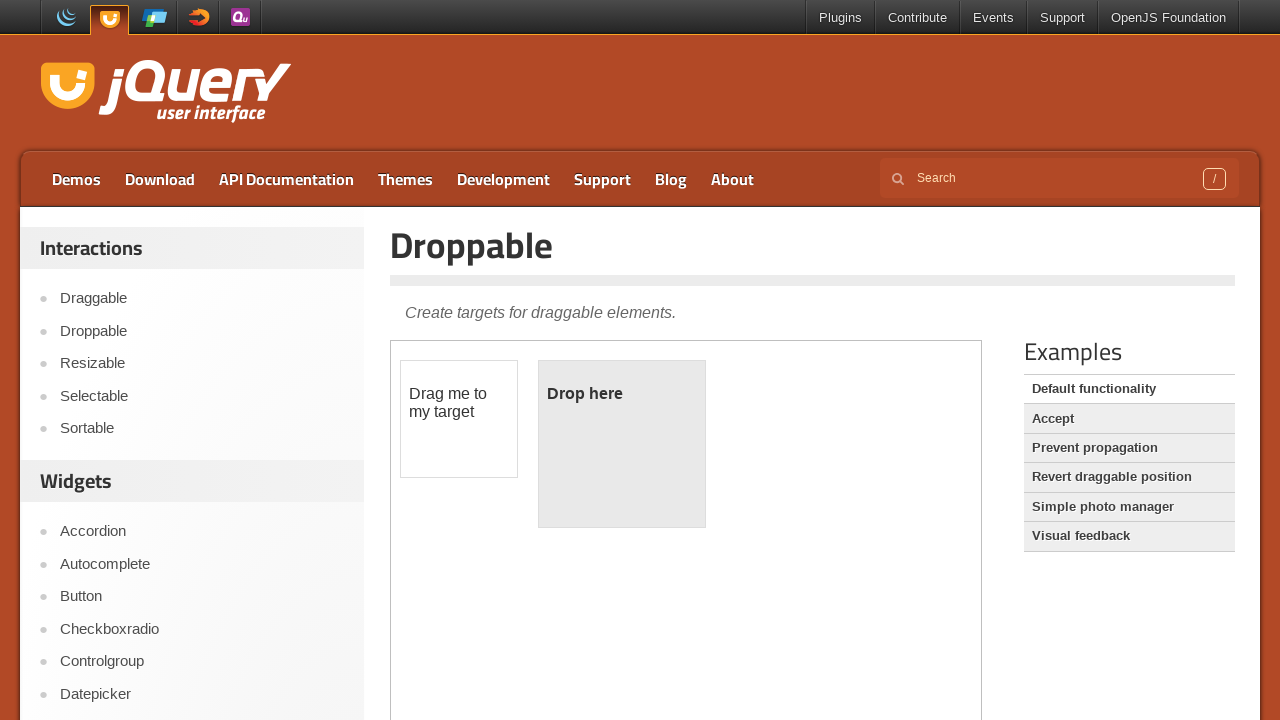

Performed drag and drop action from draggable to droppable element at (622, 444)
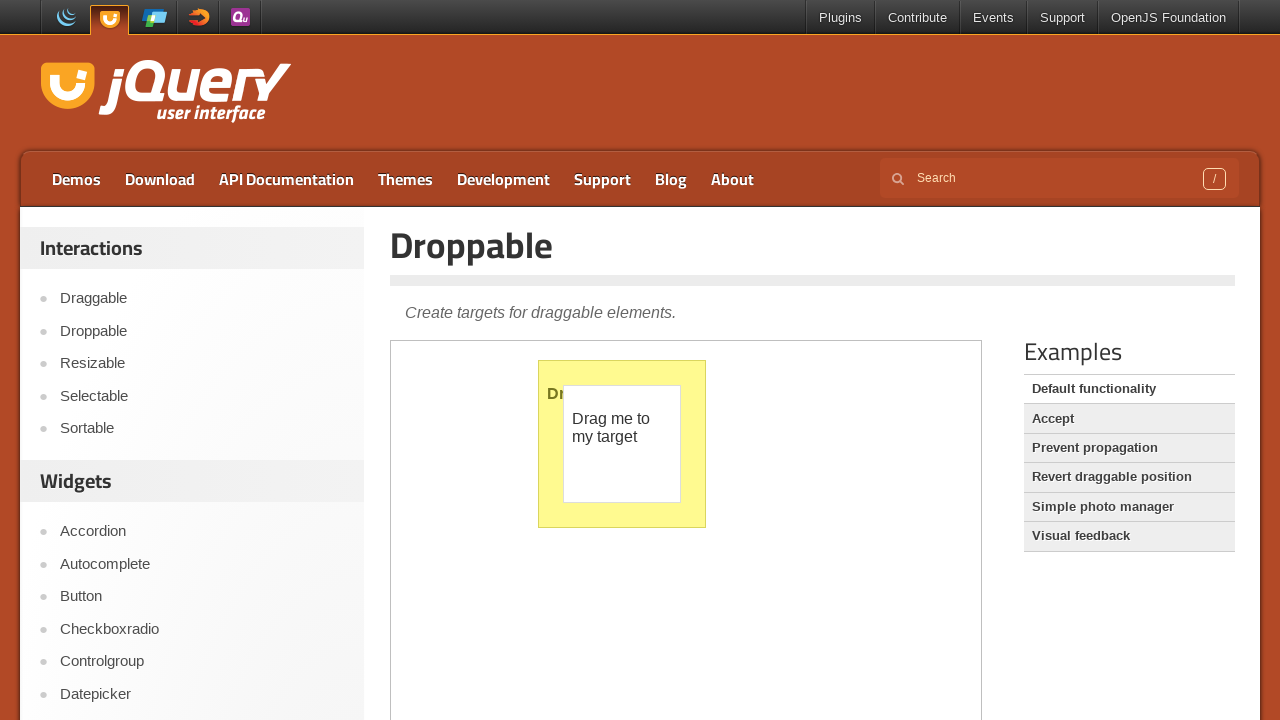

Drag and drop operation completed, control remains scoped to frame locator
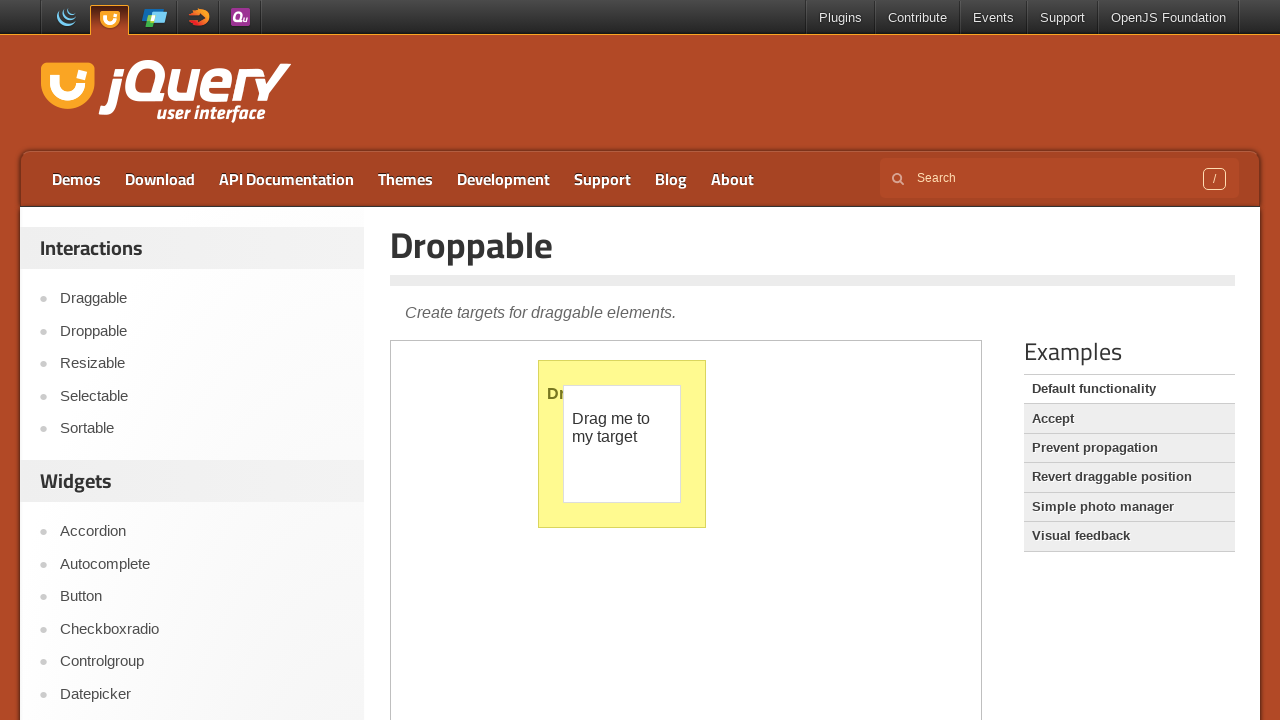

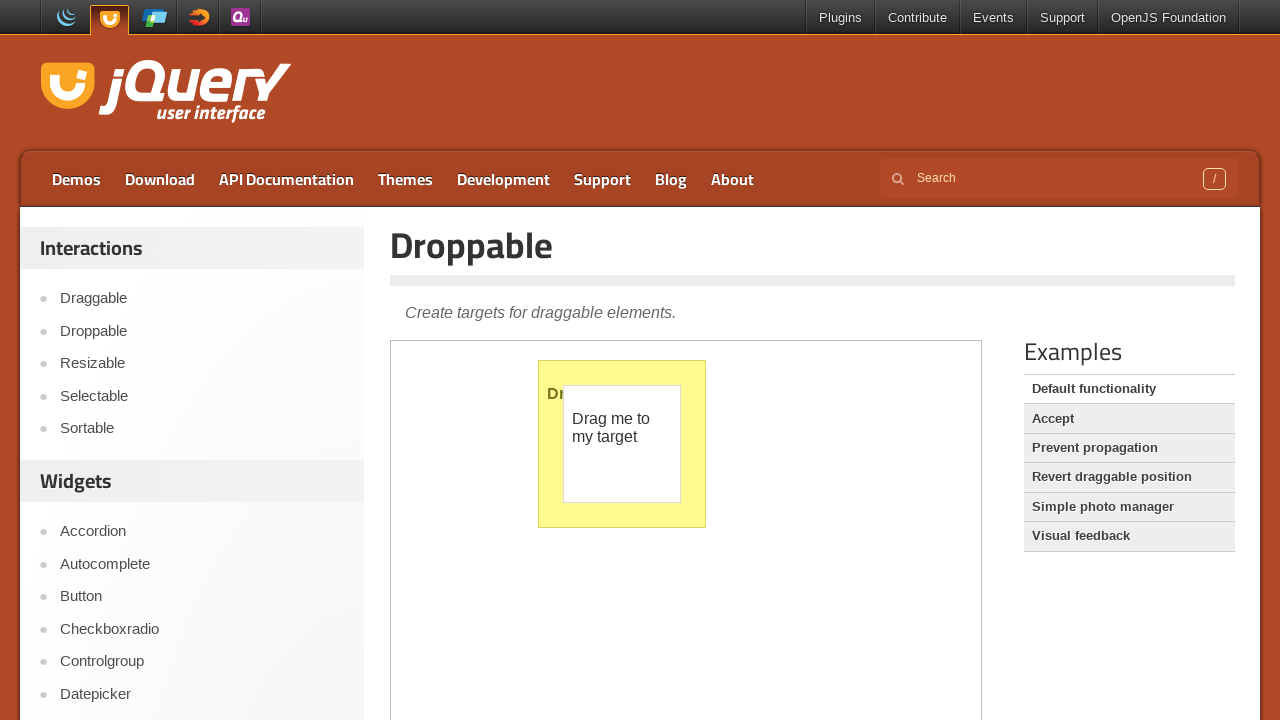